Navigates to a product page and verifies the product title element is displayed

Starting URL: https://ctomsinc.com/collections/high-angle-aviation-equipment/high-angle-aviation-equipment-kits_firefly-kits

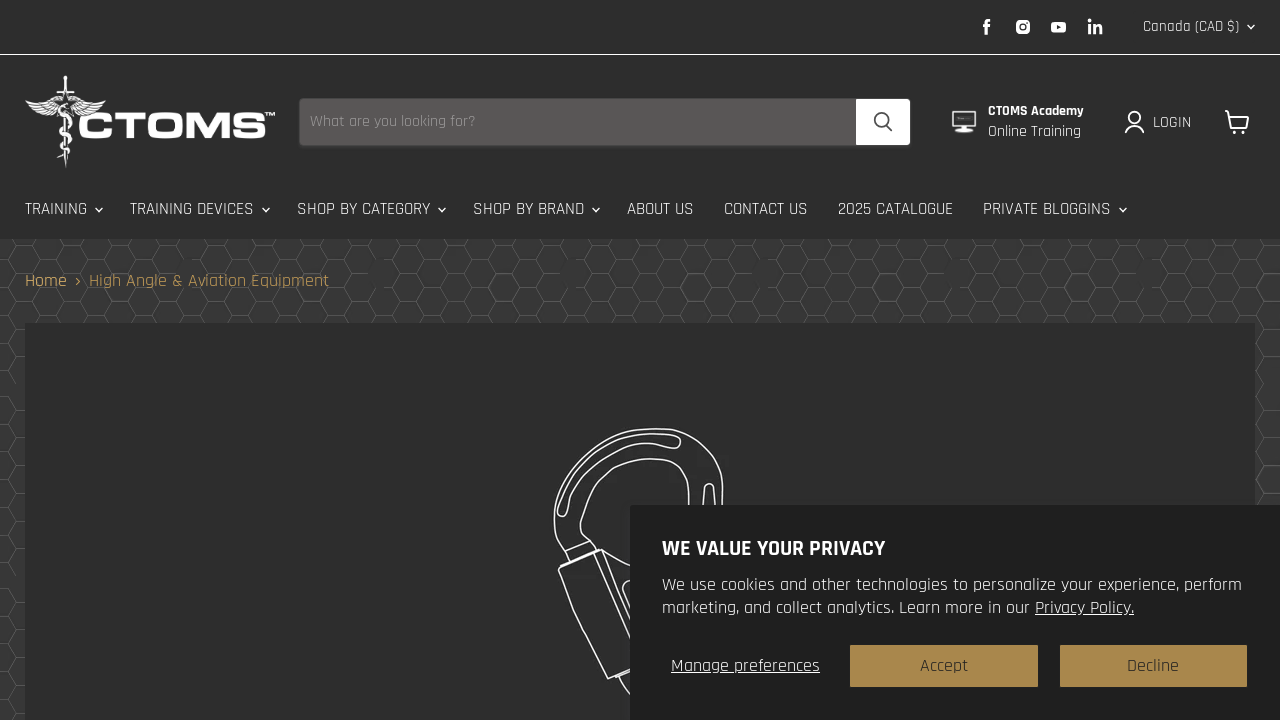

Located product link 'Paraglider Kit, FireFly Kit'
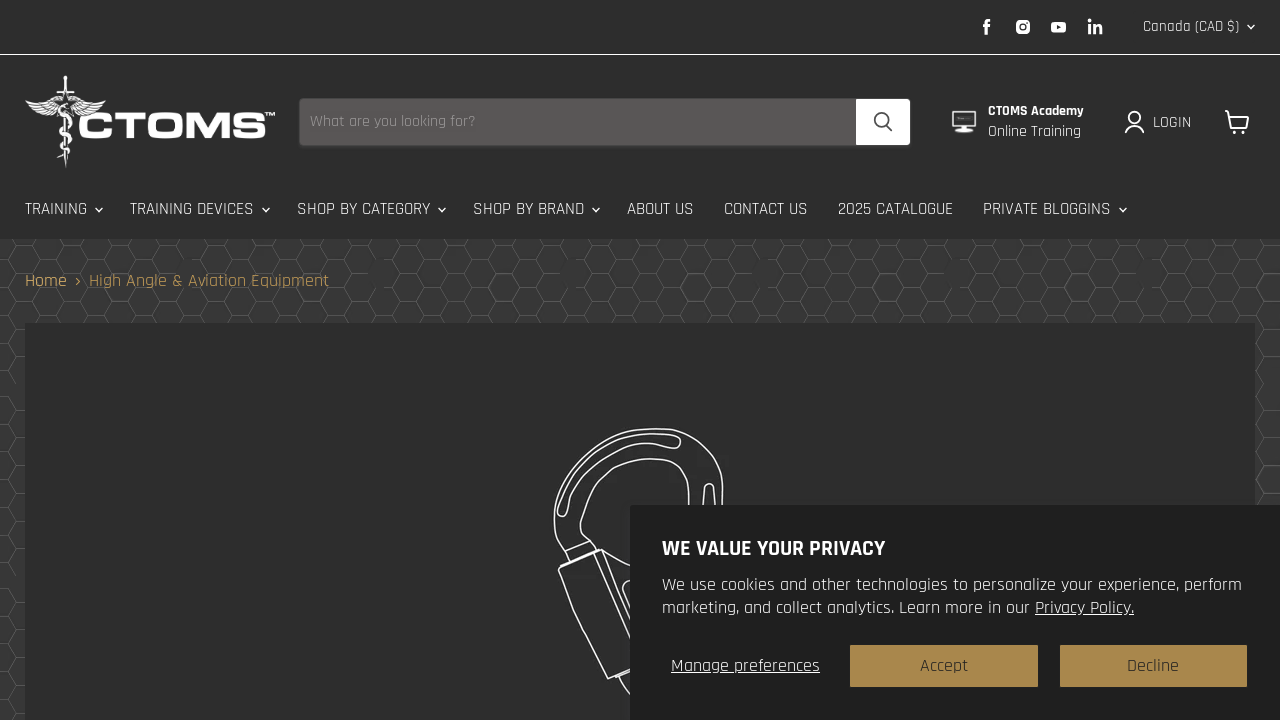

Waited for product link to become visible
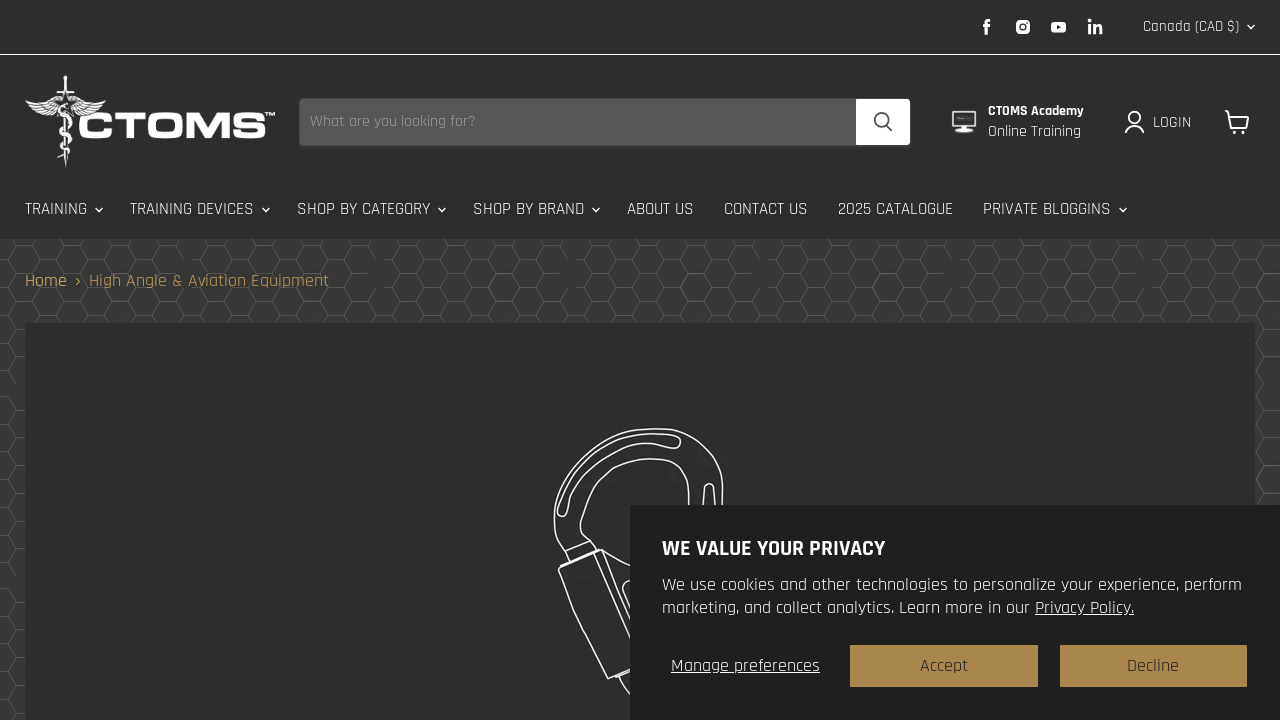

Clicked on product link to navigate to product page at (341, 360) on internal:role=link[name="Paraglider Kit, FireFly Kit"i]
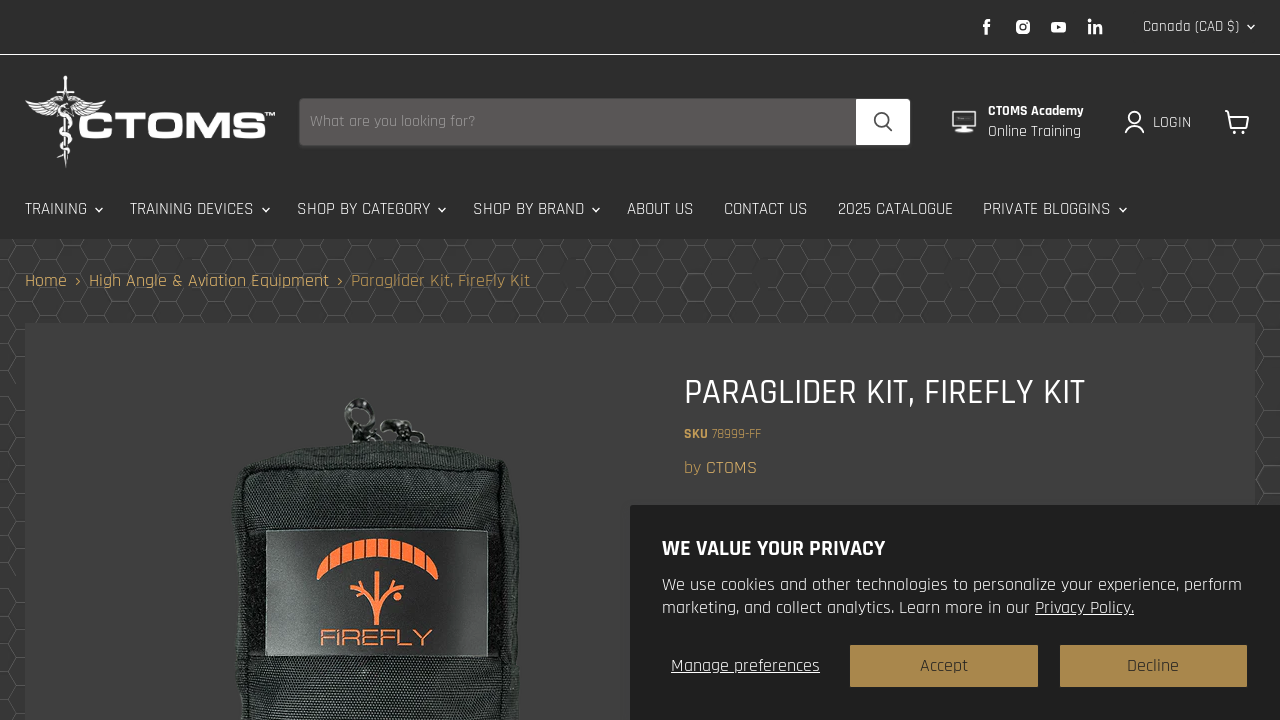

Product page loaded (domcontentloaded)
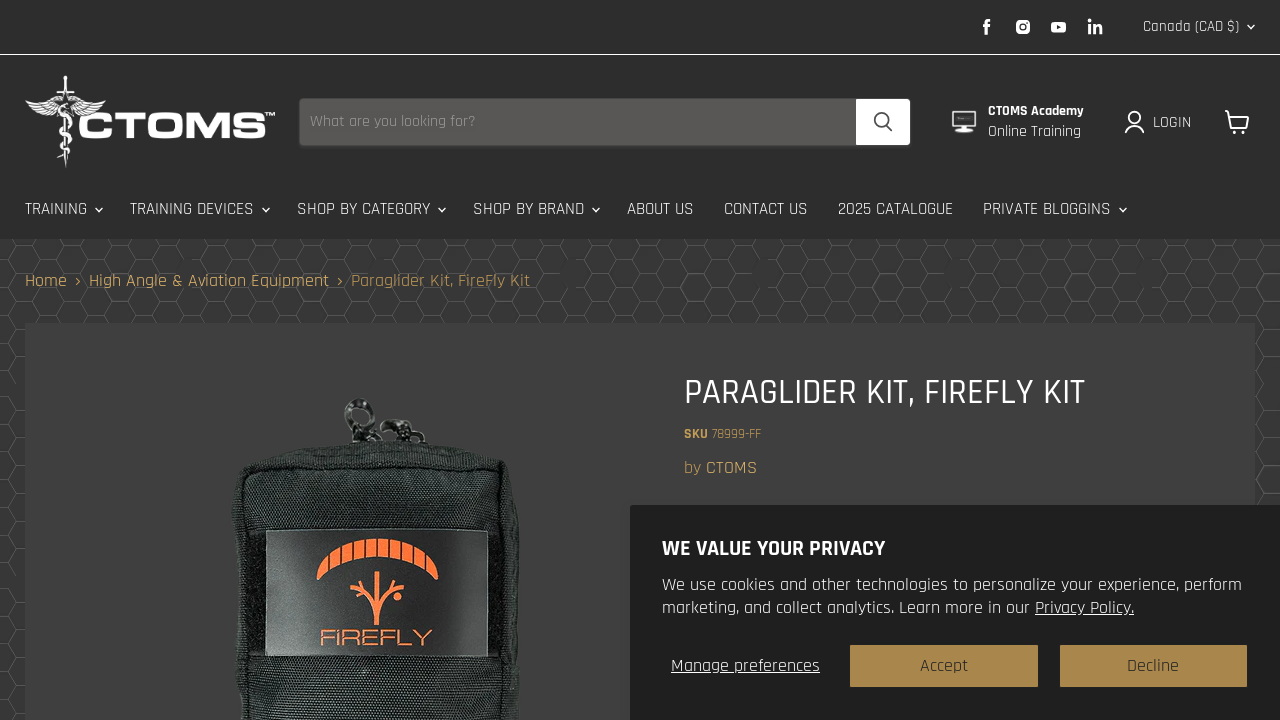

Located product title element
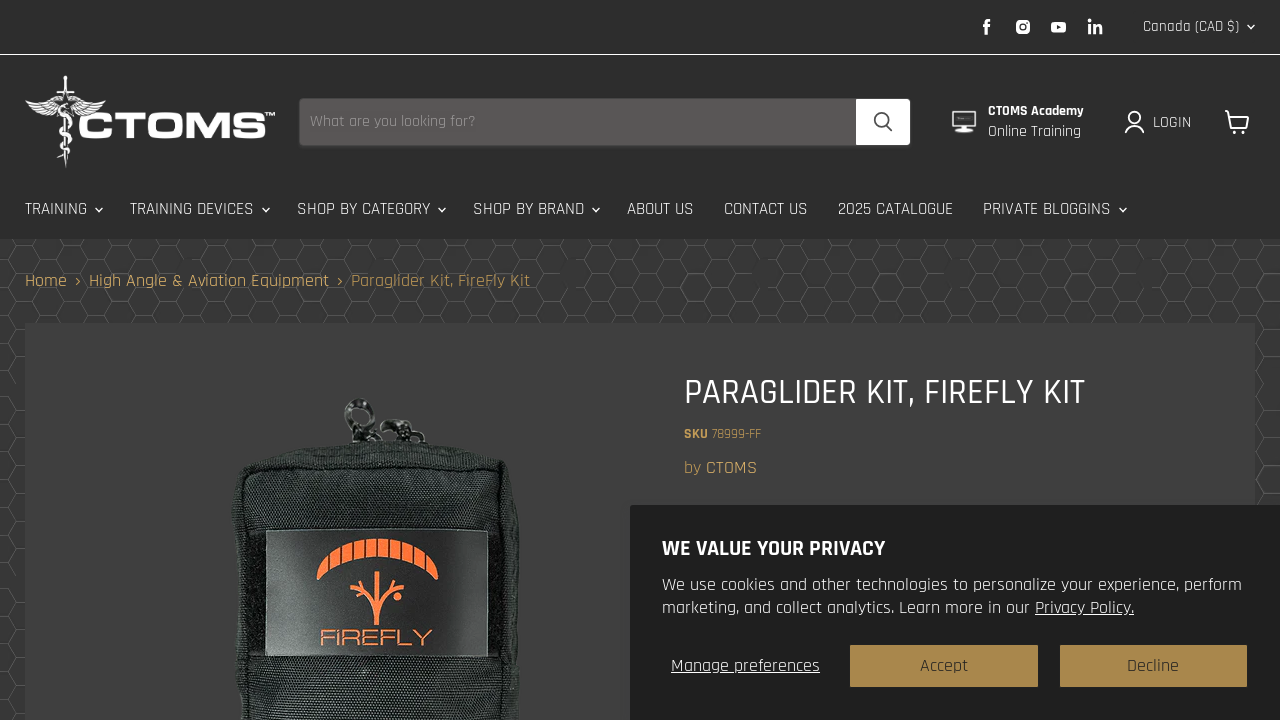

Verified product title is visible: True
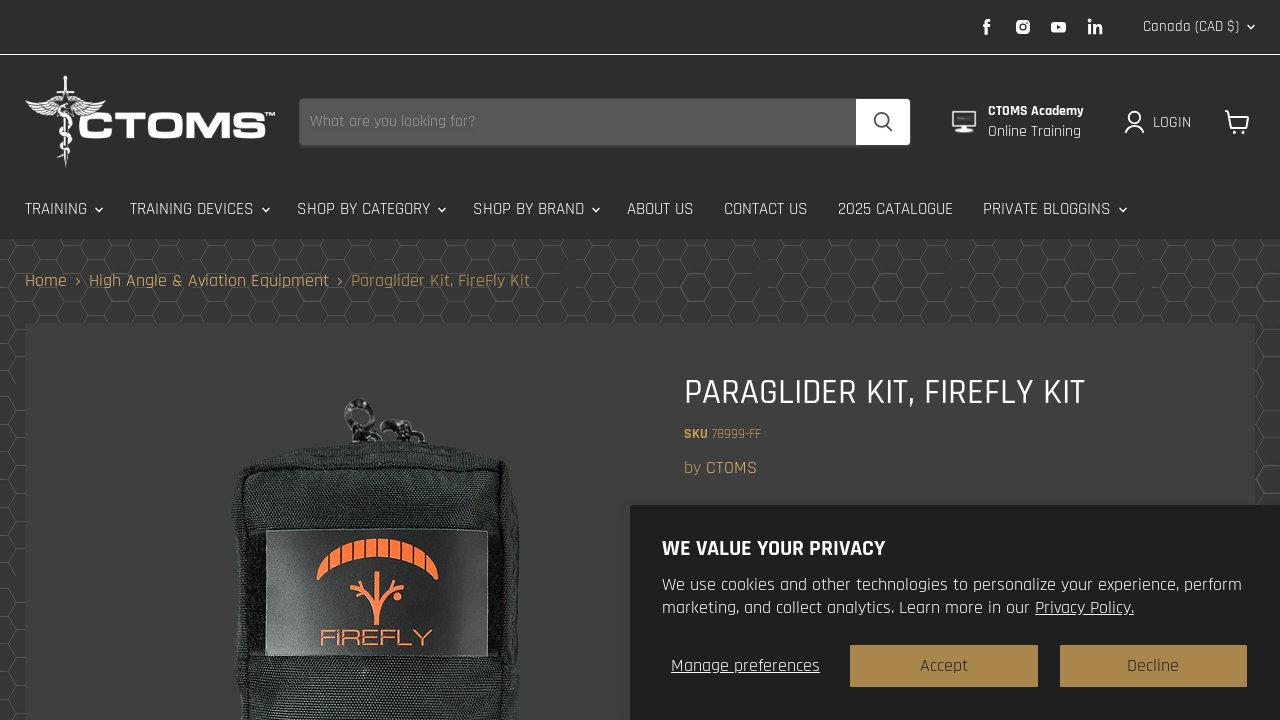

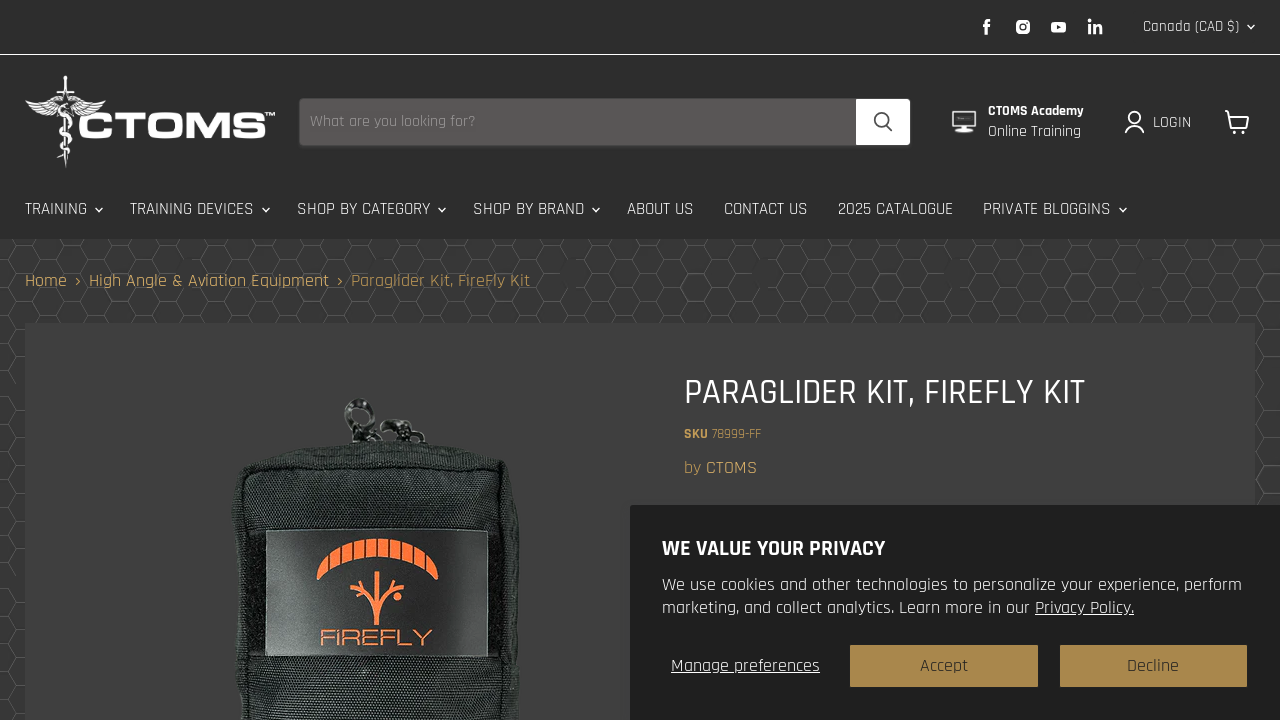